Tests the search functionality by navigating to the search page, entering "python" as a search term, and verifying that search results contain the language name.

Starting URL: https://www.99-bottles-of-beer.net/

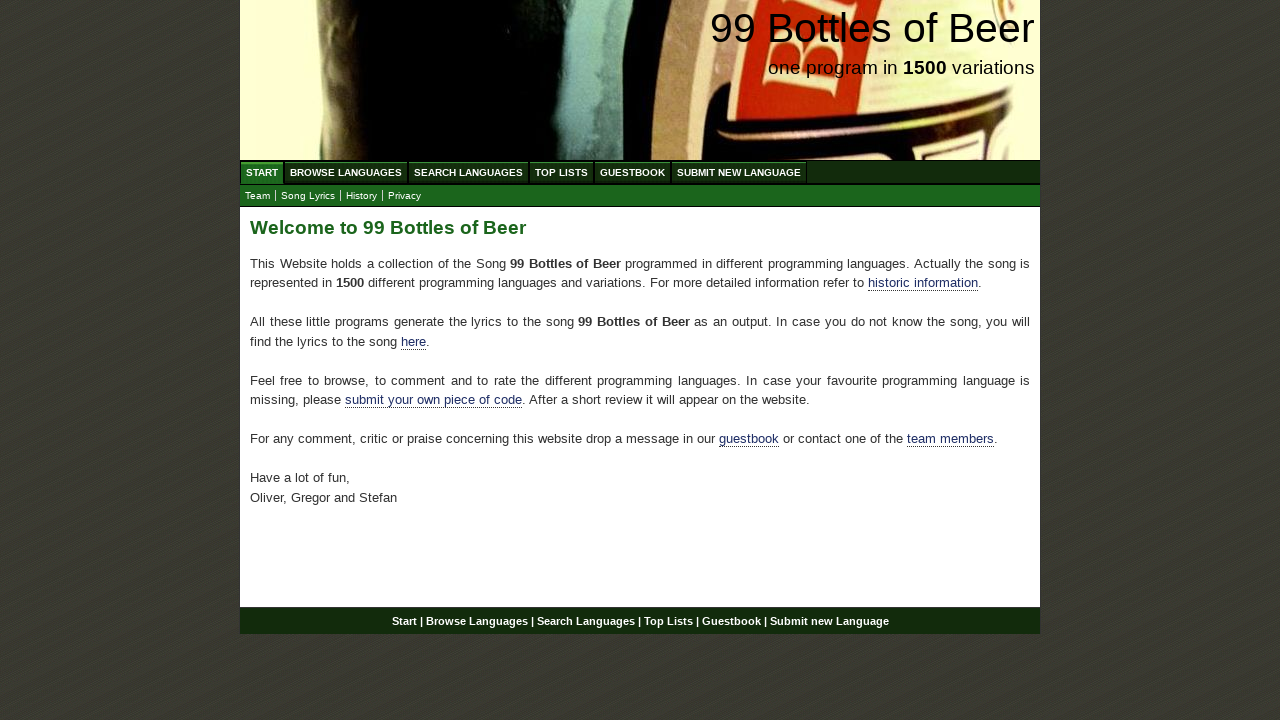

Clicked on 'Search Languages' menu item at (468, 172) on xpath=//ul[@id='menu']/li/a[@href='/search.html']
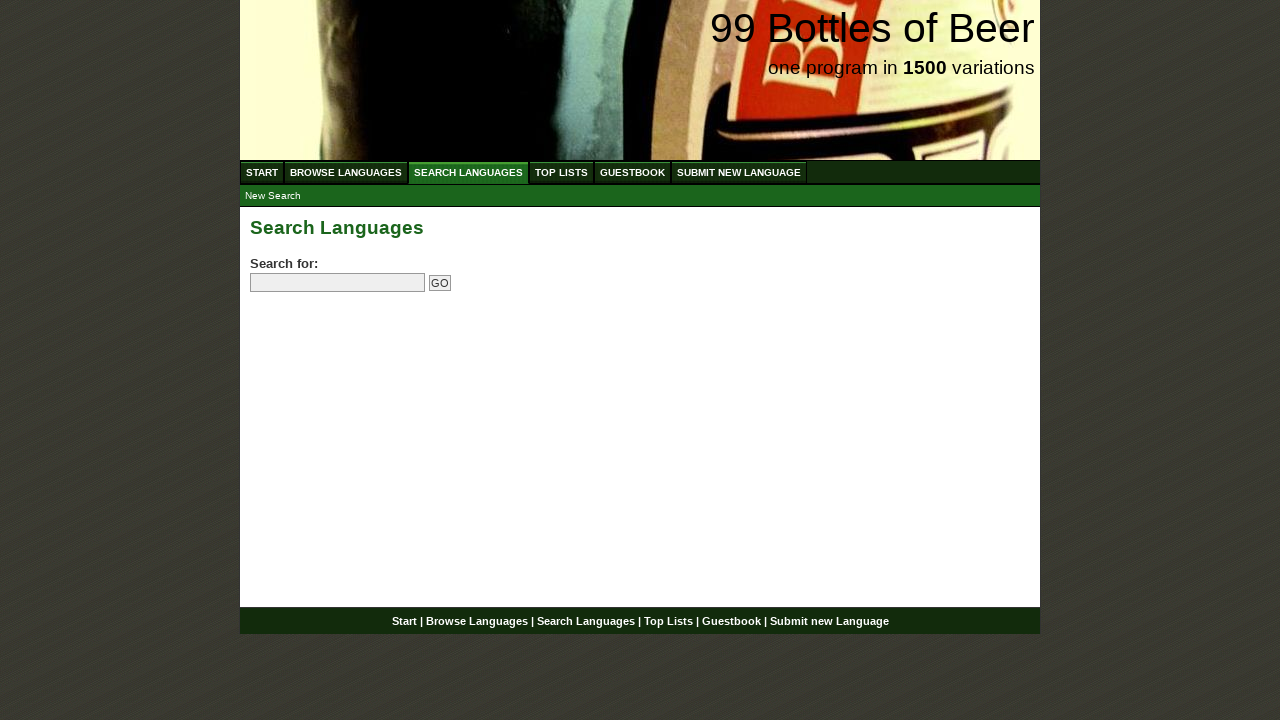

Clicked on search field at (338, 283) on input[name='search']
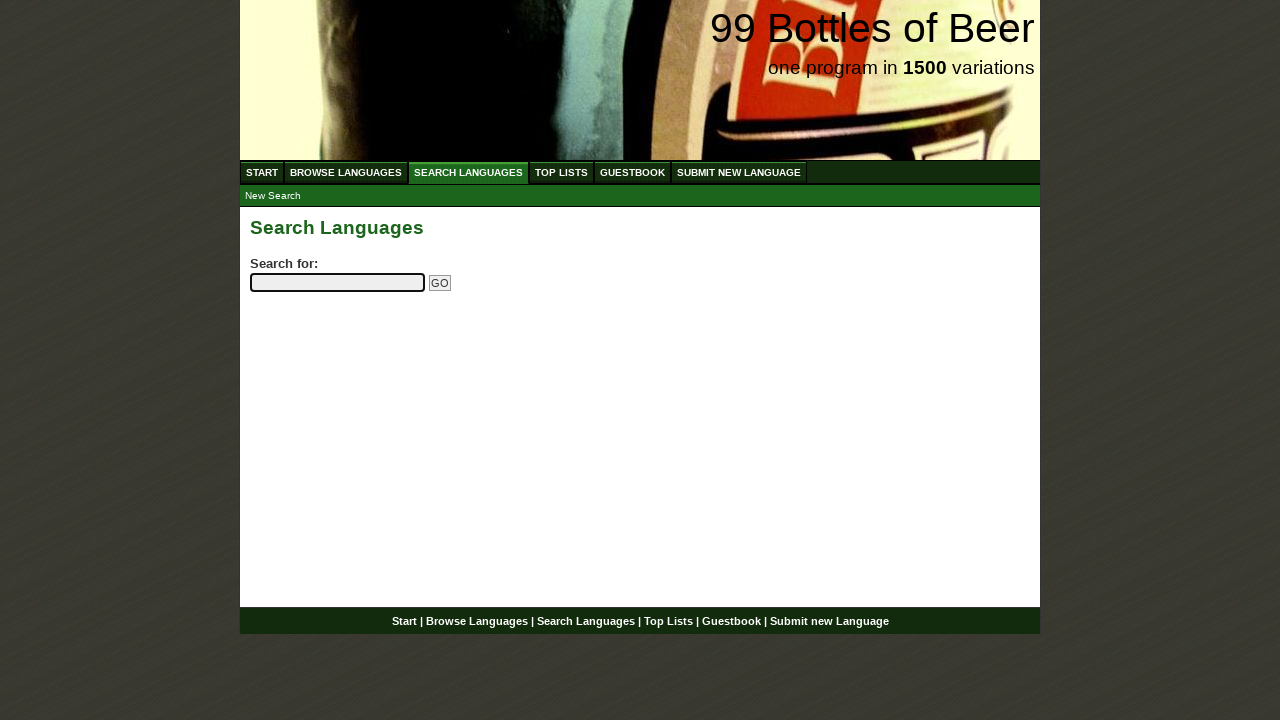

Entered 'python' as search term on input[name='search']
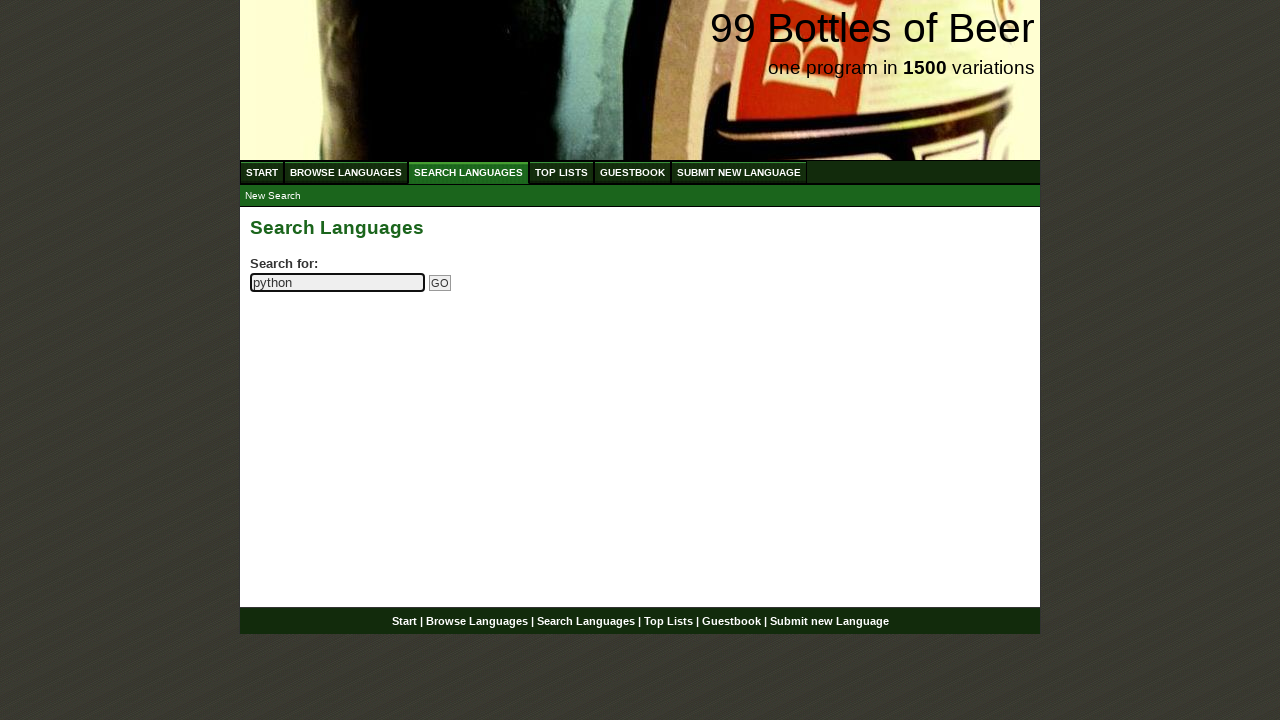

Clicked submit button to execute search at (440, 283) on input[name='submitsearch']
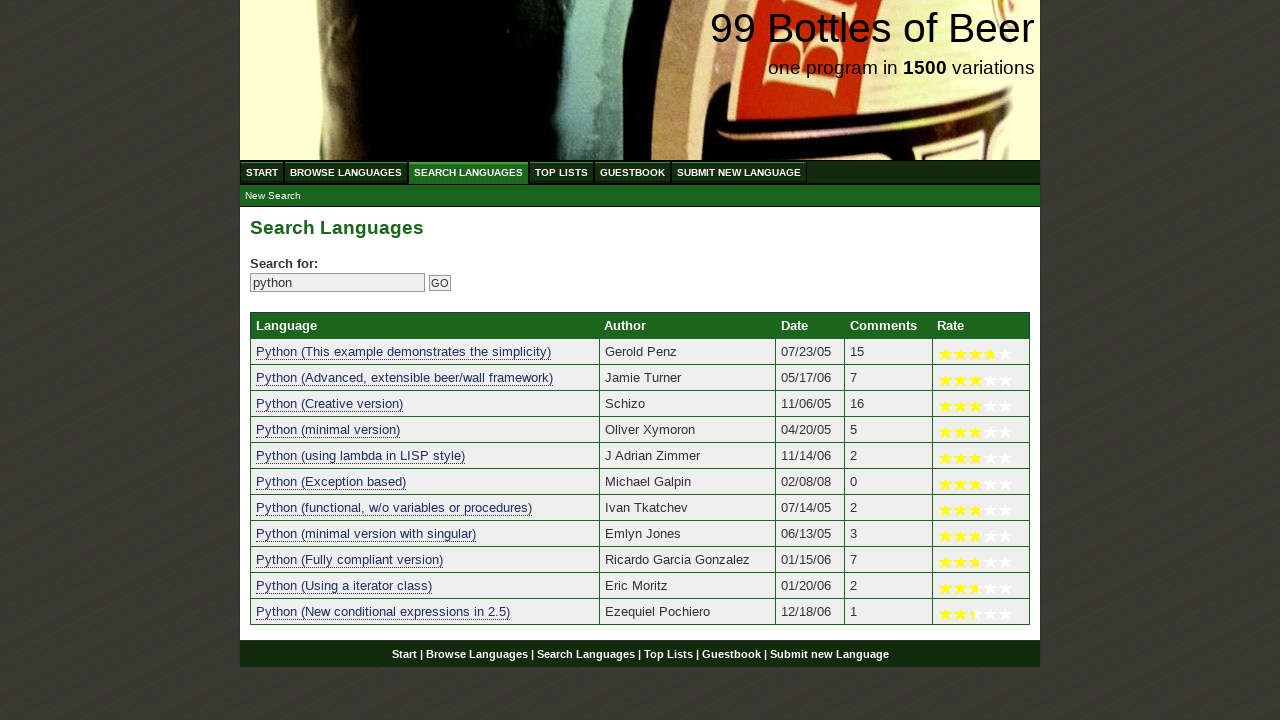

Search results table loaded successfully
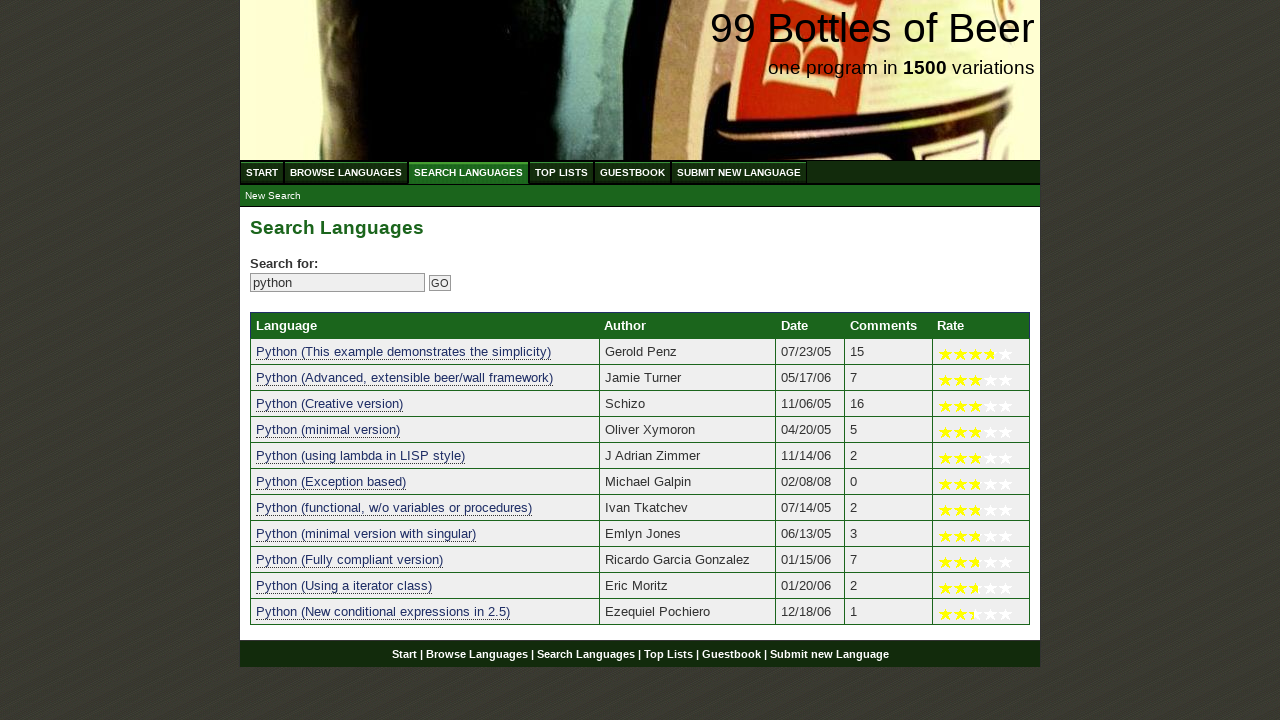

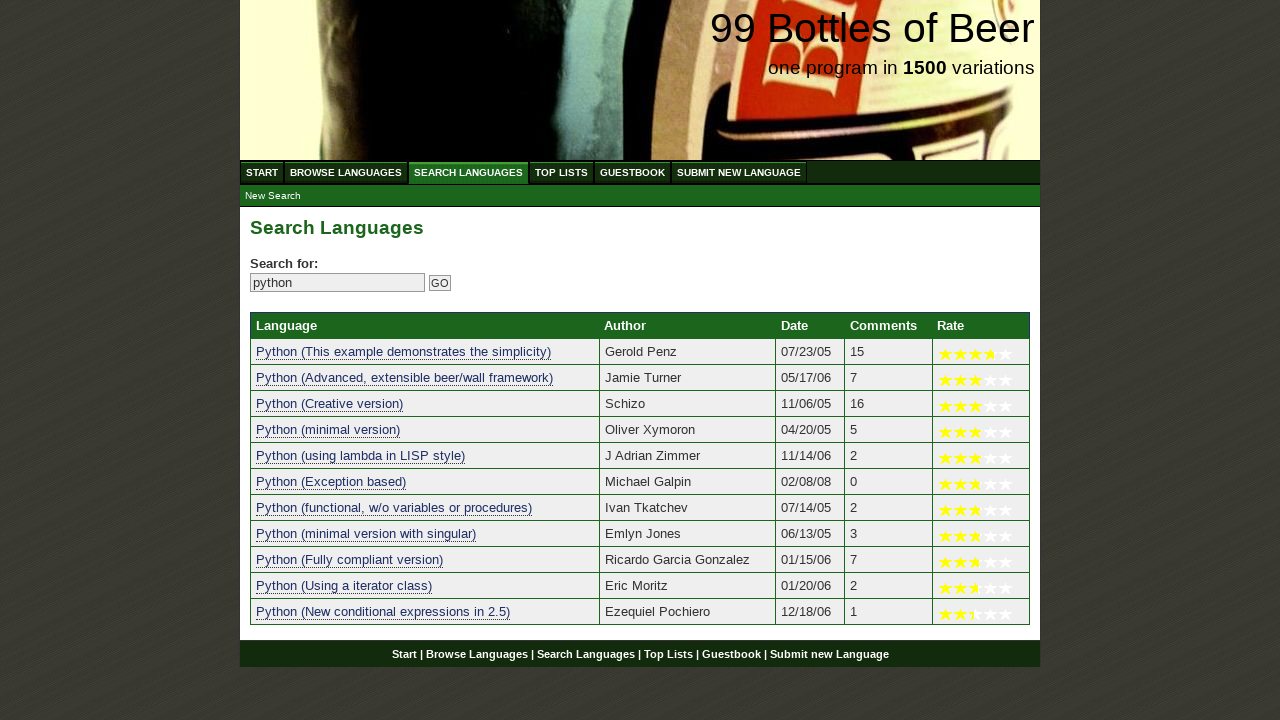